Tests zero deposit validation by attempting to deposit zero amount

Starting URL: https://www.globalsqa.com/angularJs-protractor/BankingProject/#/login

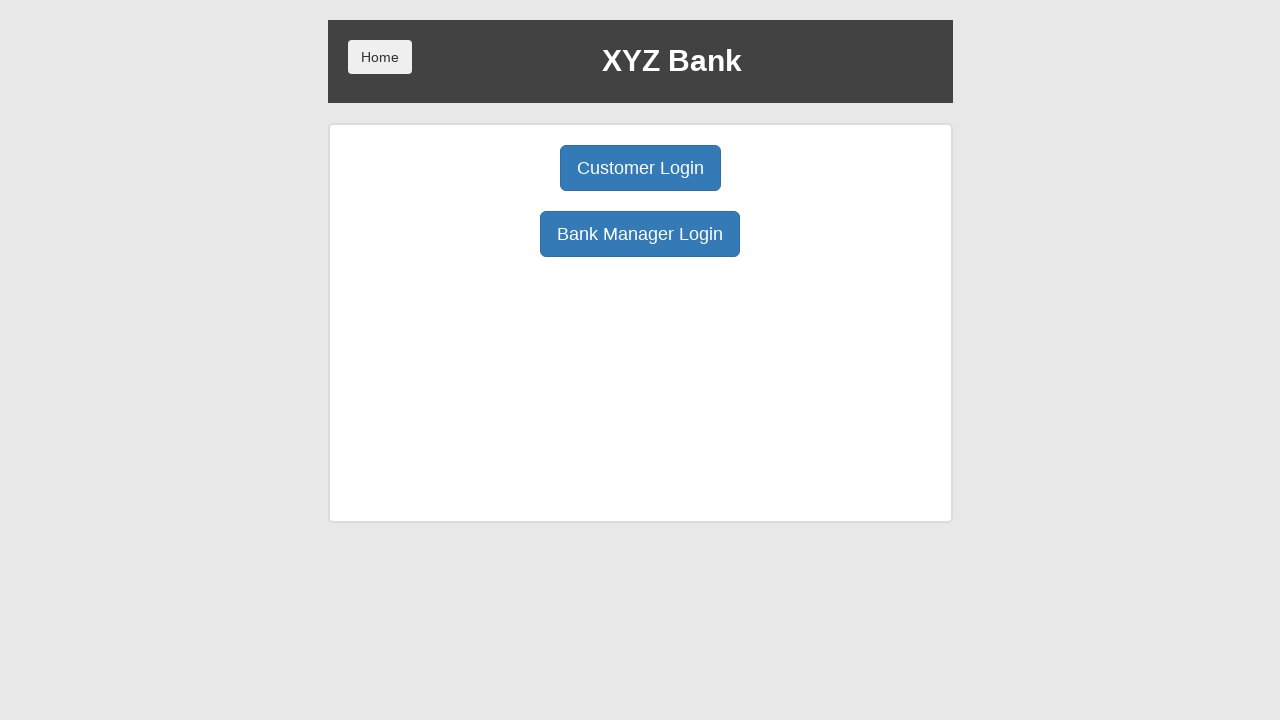

Clicked Customer Login button at (640, 168) on button:has-text('Customer Login')
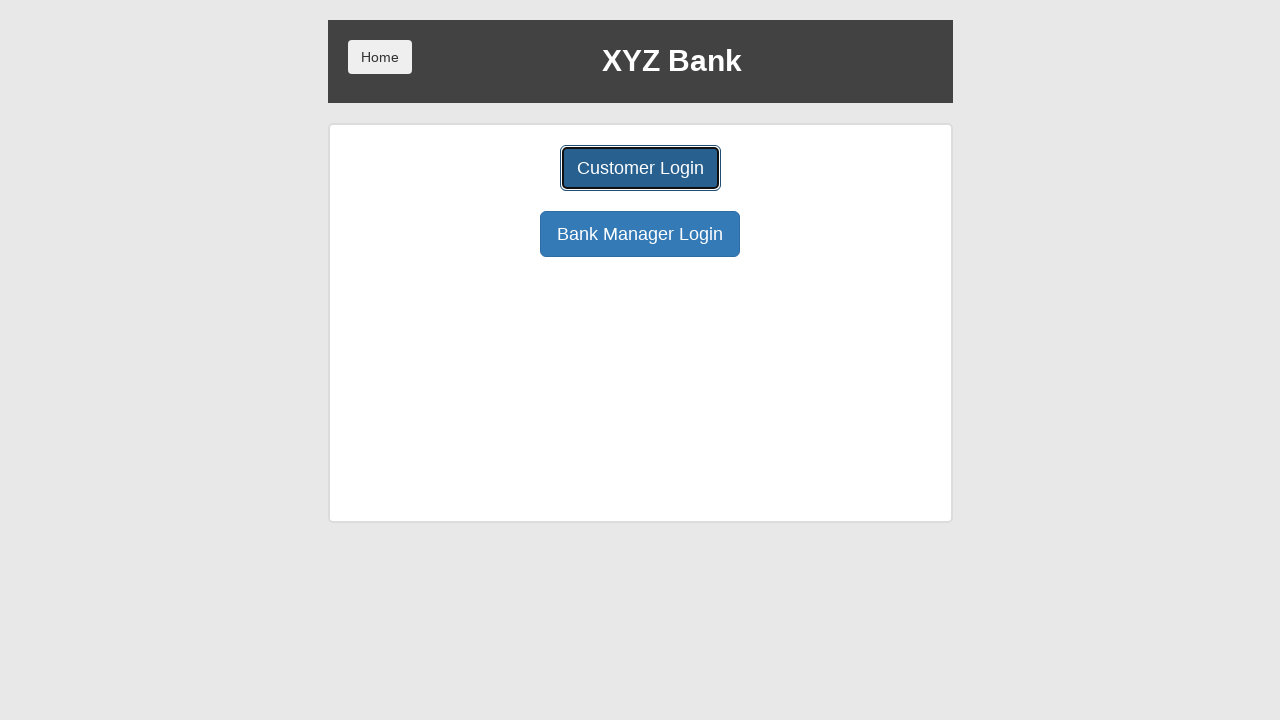

Selected Harry Potter from customer dropdown on select#userSelect
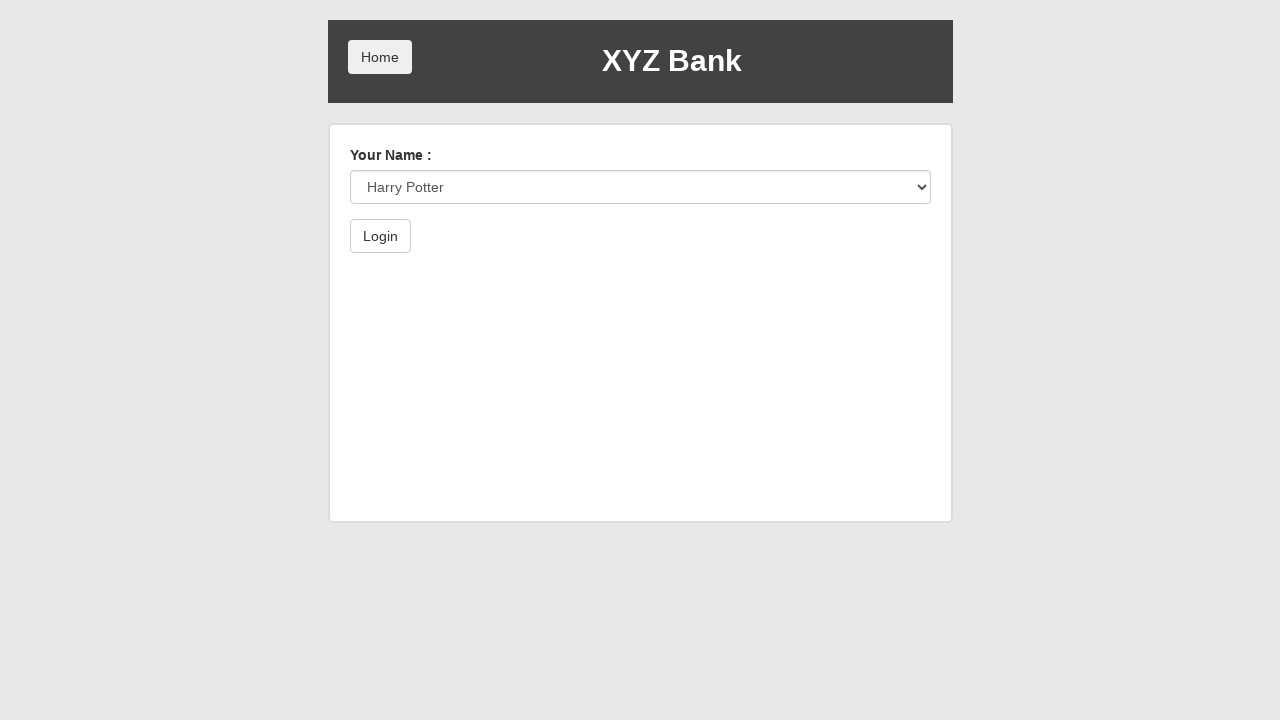

Clicked Login button to authenticate at (380, 236) on button:has-text('Login')
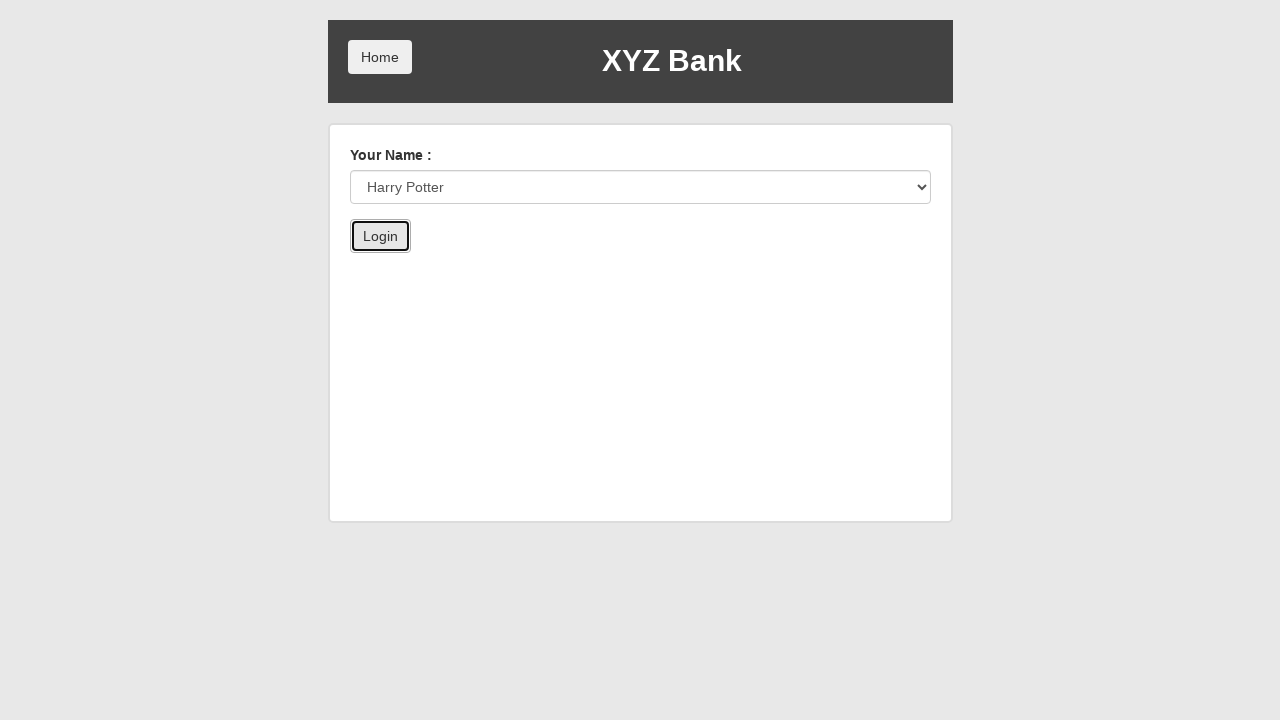

Clicked Deposit tab at (652, 264) on button:has-text('Deposit')
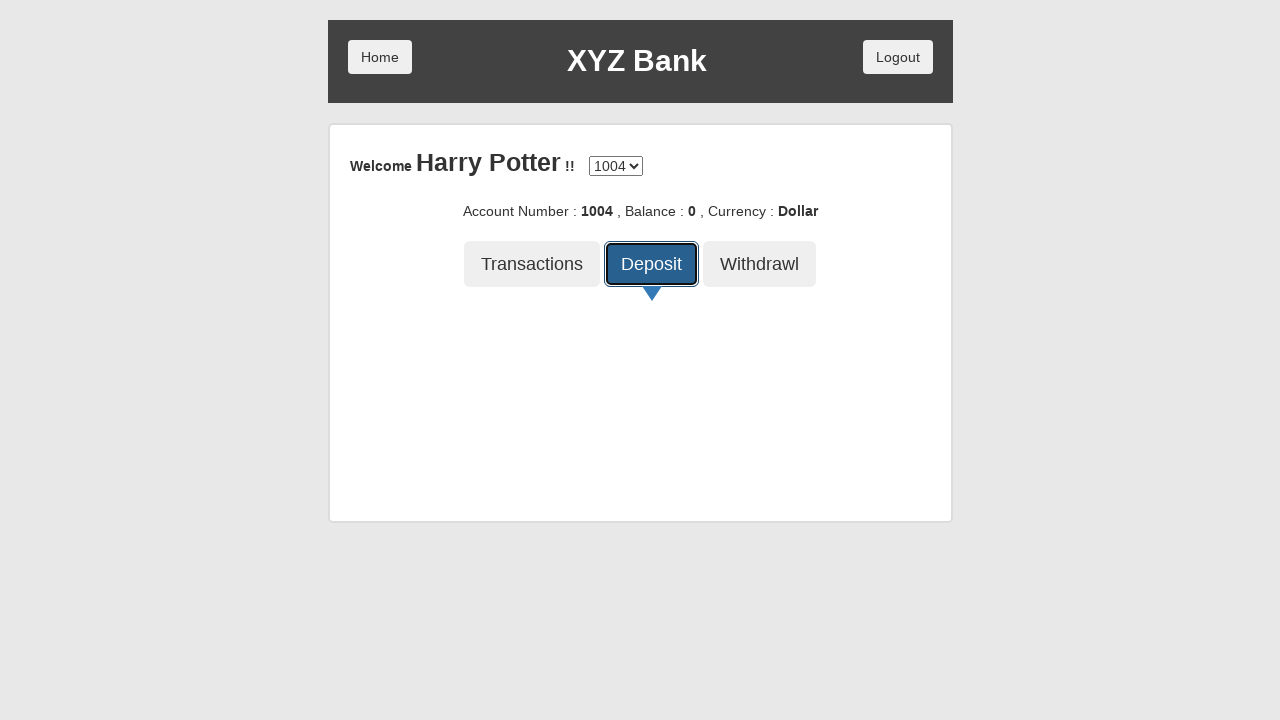

Entered zero deposit amount in amount field on input[placeholder='amount']
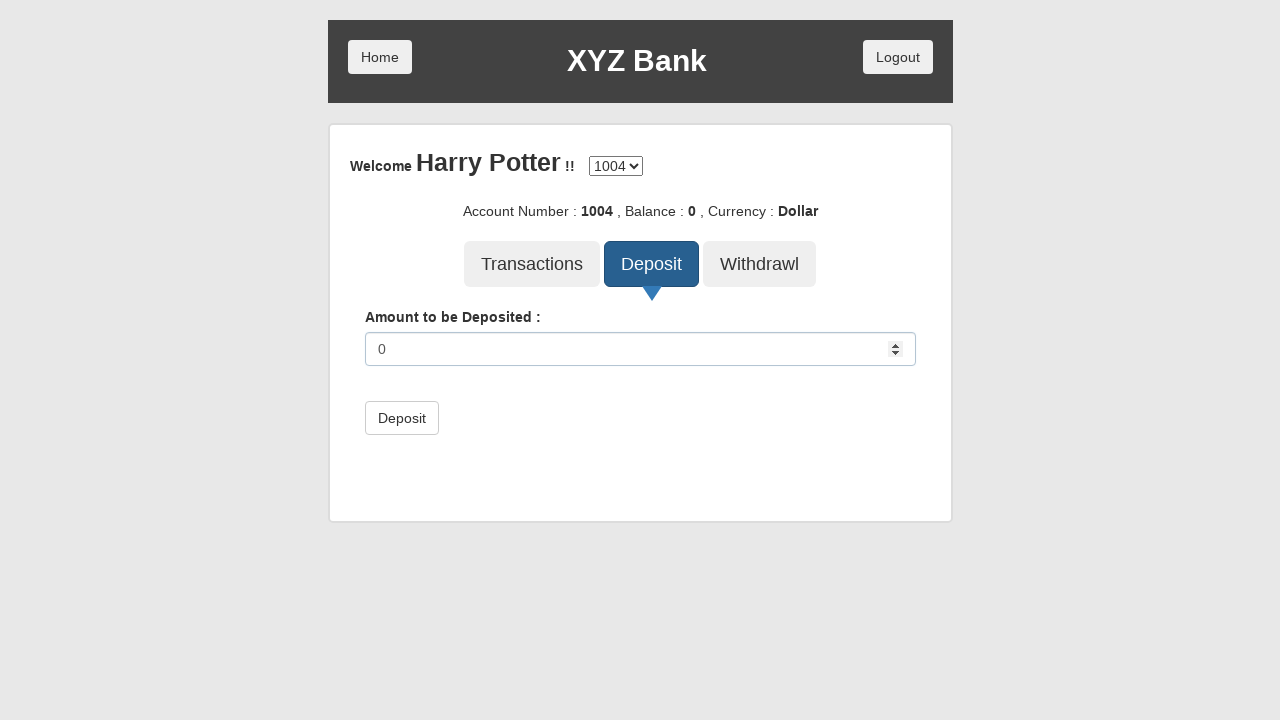

Clicked Deposit button to attempt zero deposit transaction at (402, 418) on button[type='submit']
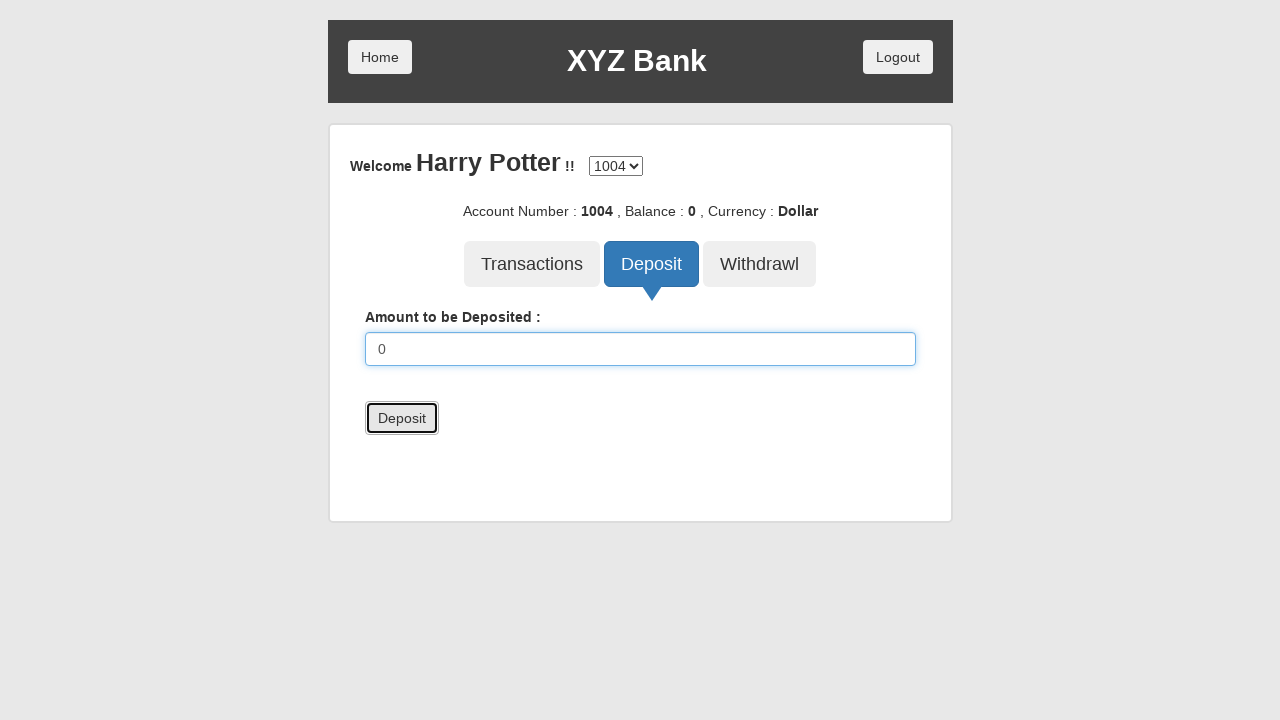

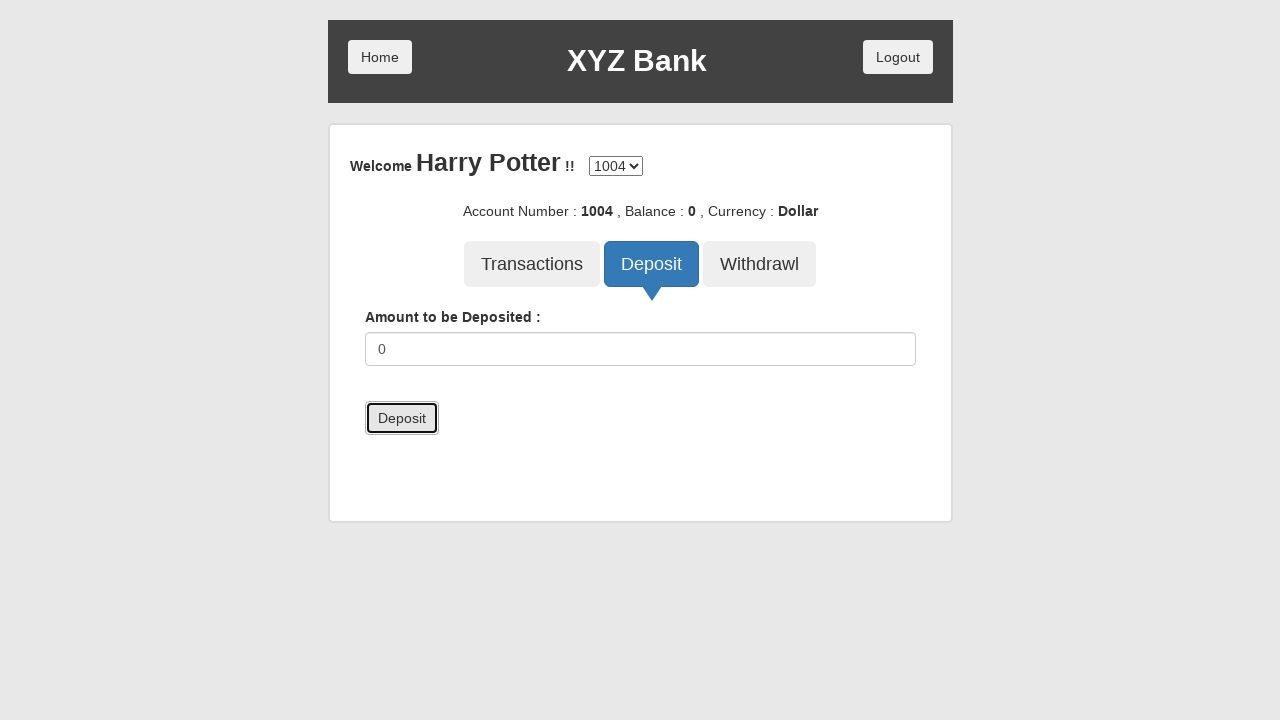